Tests explicit wait functionality by waiting for a button to become enabled and another button to become visible on a dynamic properties demo page.

Starting URL: https://demoqa.com/dynamic-properties

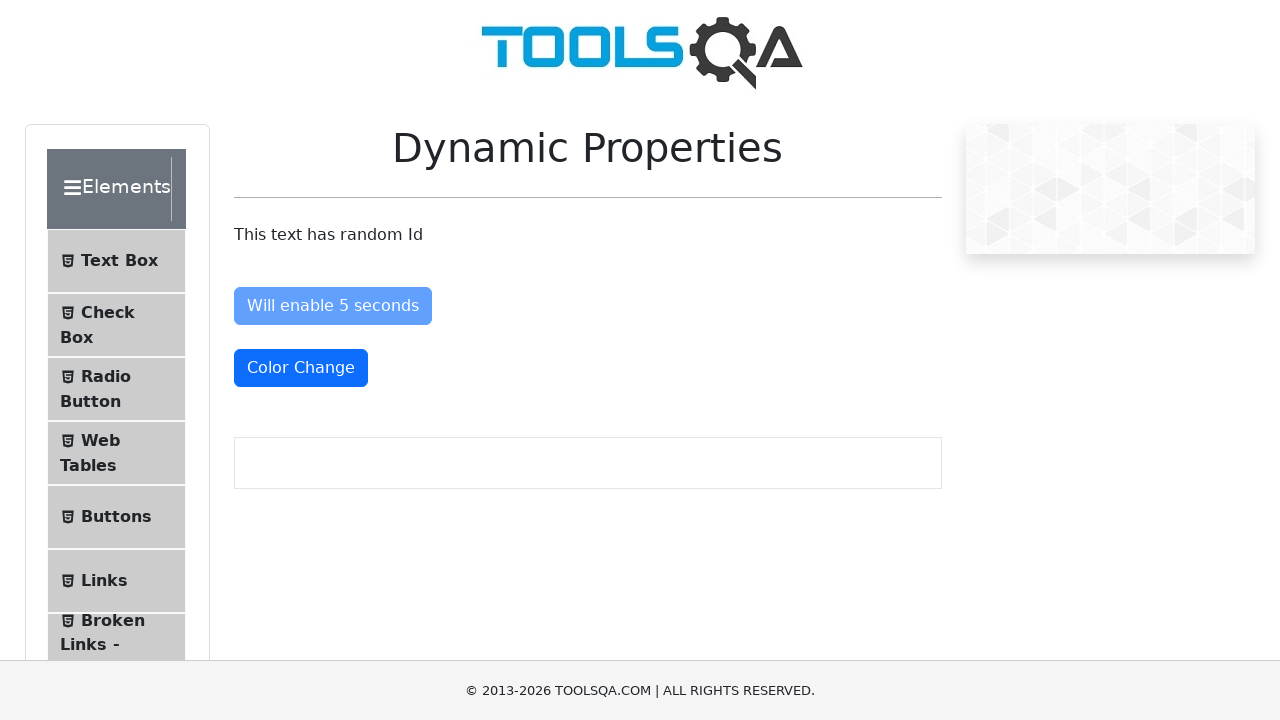

Waited for 'Enable After 5 Seconds' button to become visible
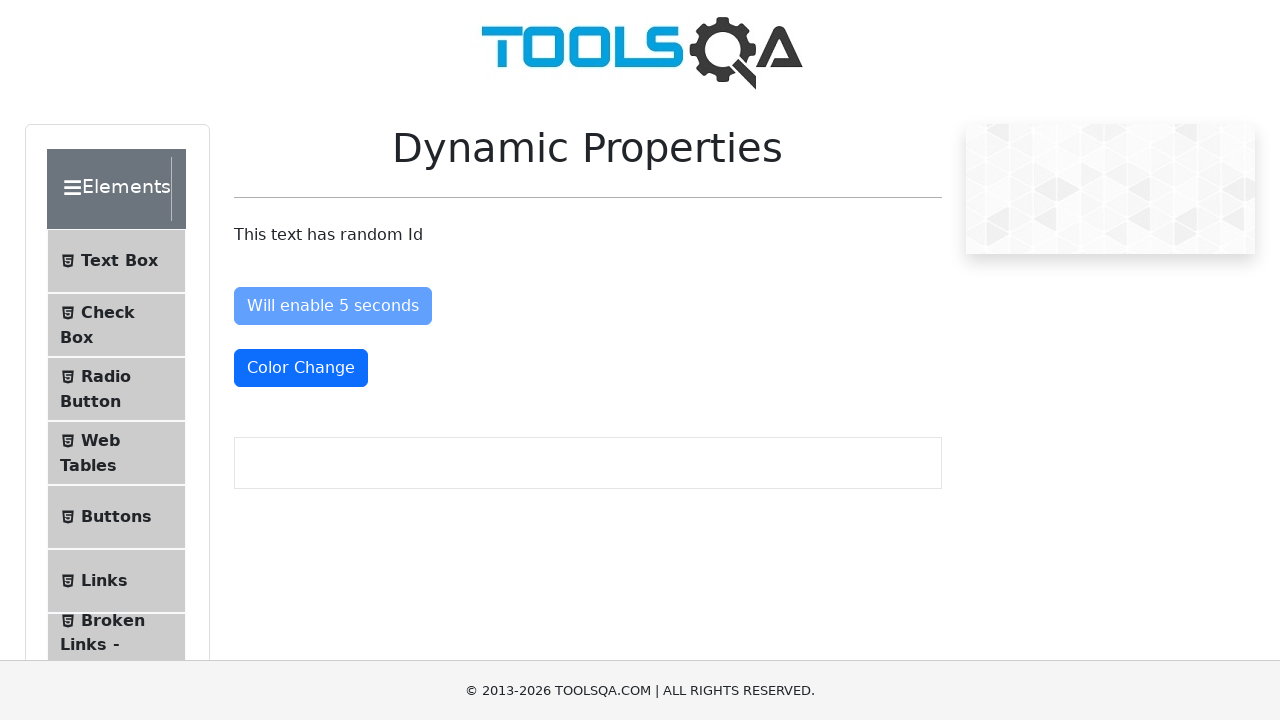

Waited for 'Enable After 5 Seconds' button to become enabled
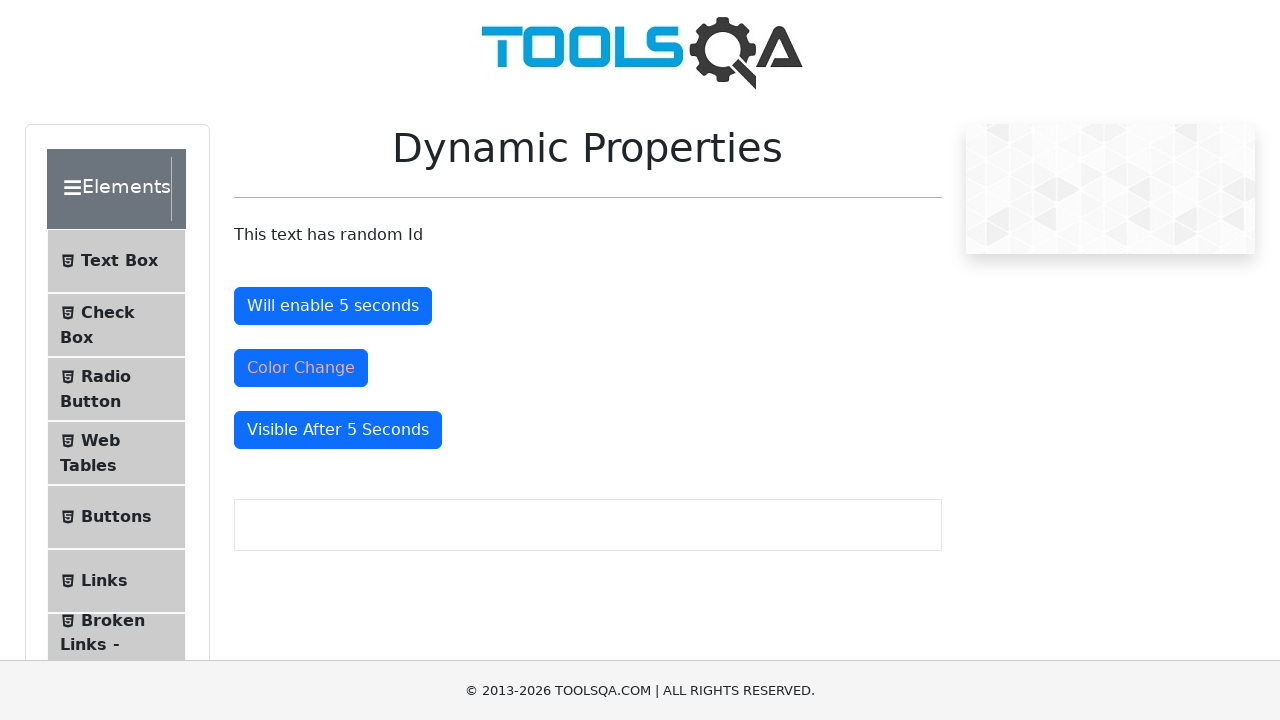

Verified 'Enable After 5 Seconds' button is enabled
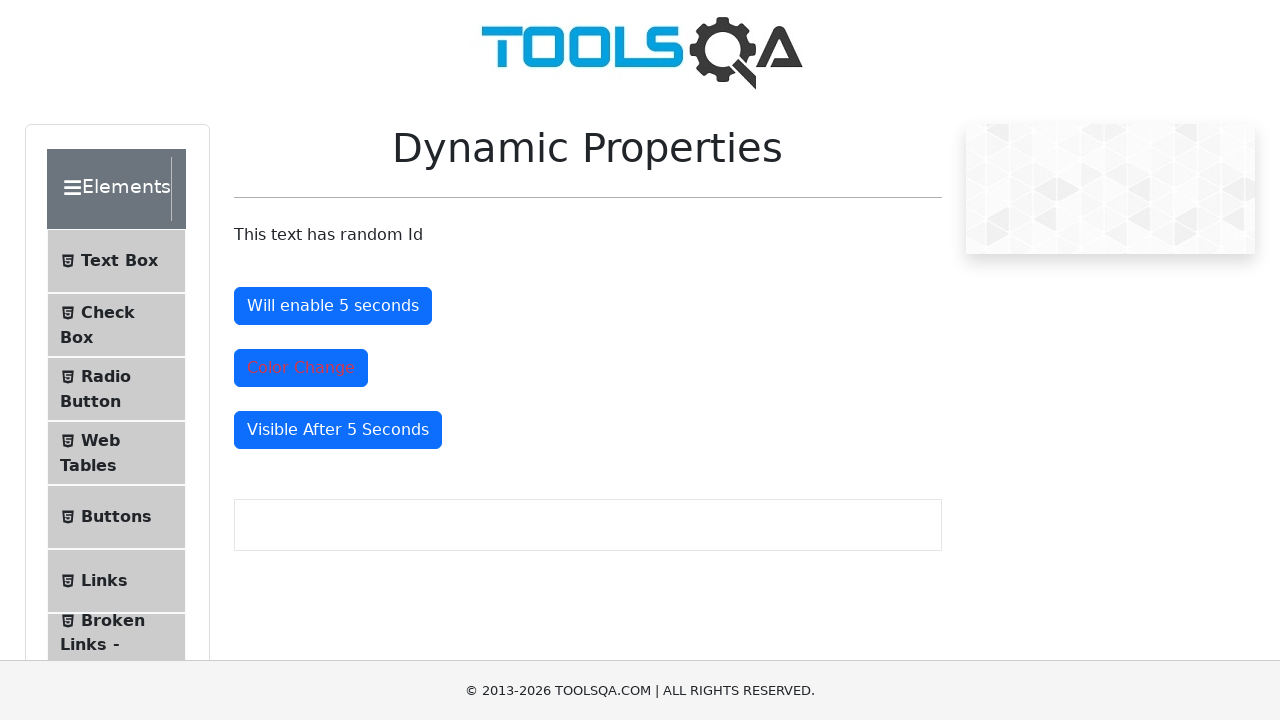

Waited for 'Visible After 5 Seconds' button to become visible
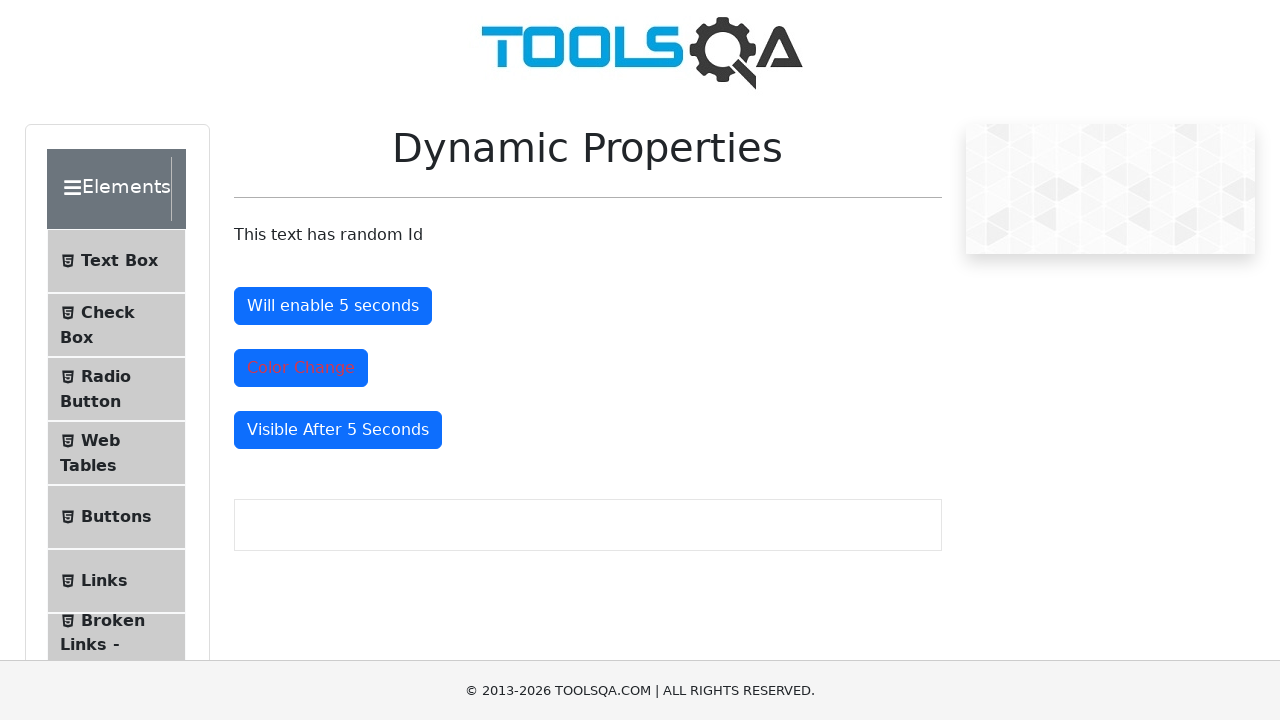

Verified 'Visible After 5 Seconds' button is visible
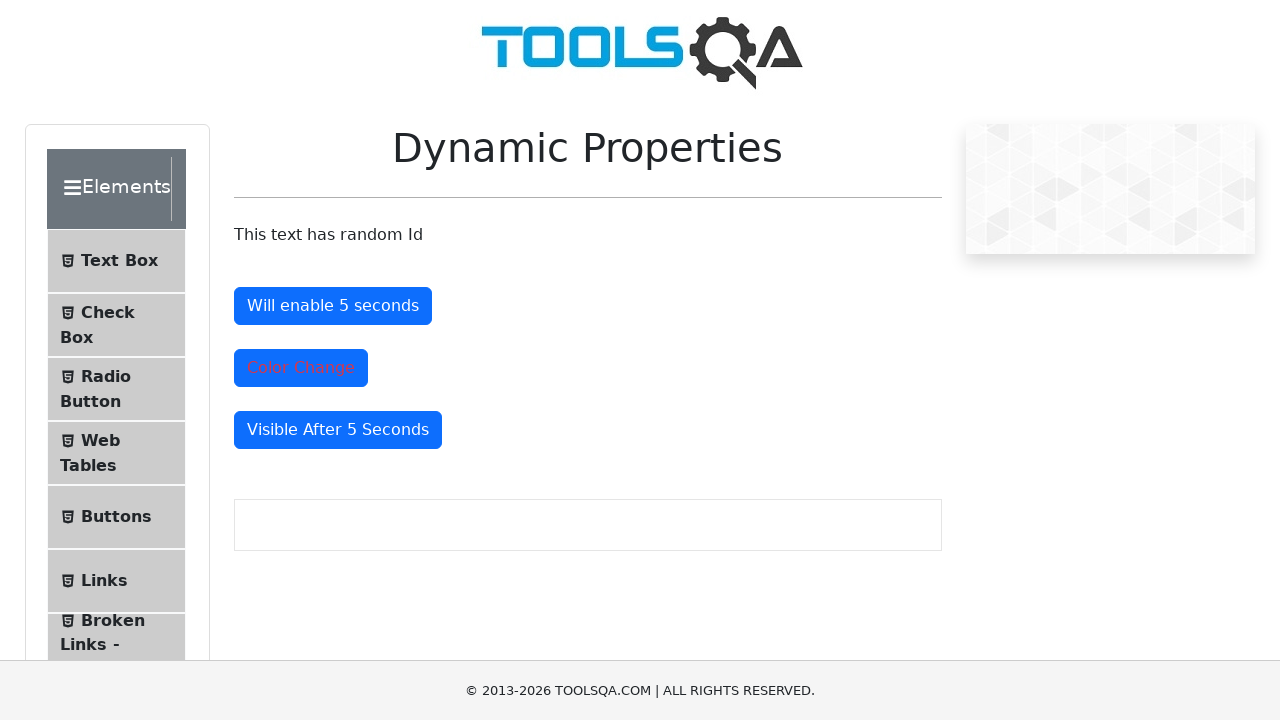

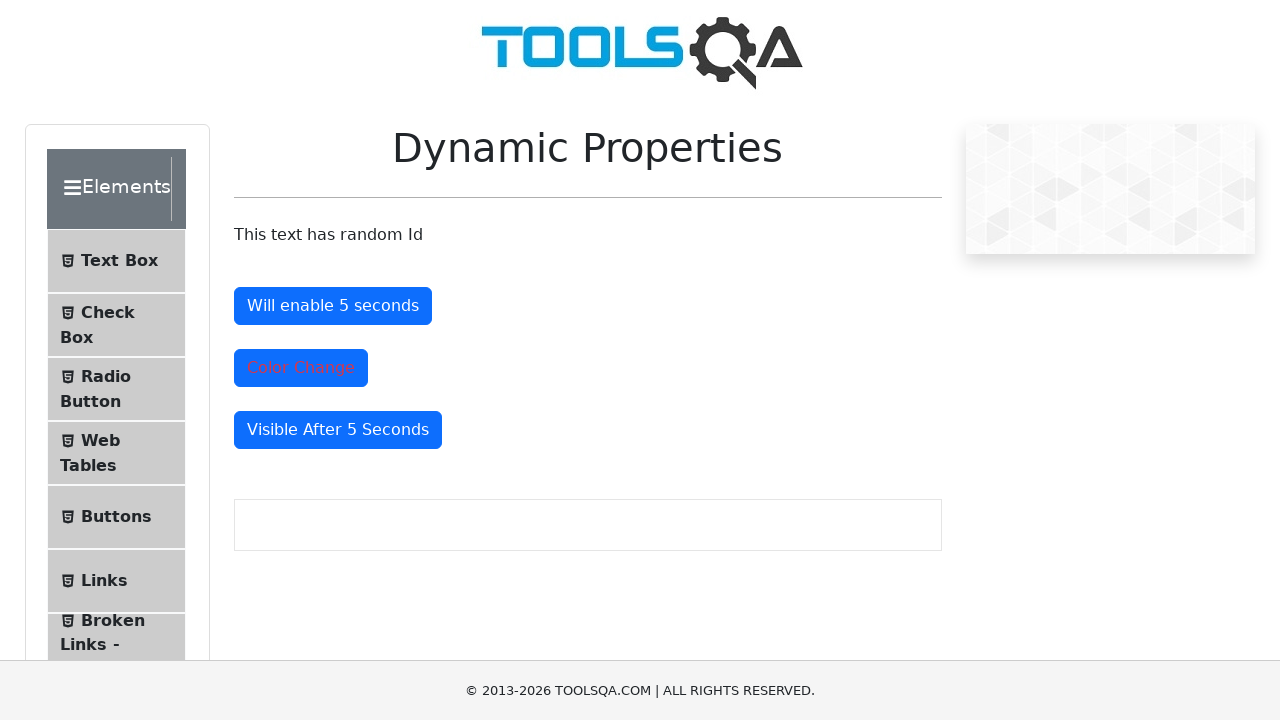